Tests XPath sibling traversal by locating a button element using following-sibling axis and retrieving its text content on a practice automation page.

Starting URL: https://rahulshettyacademy.com/AutomationPractice/

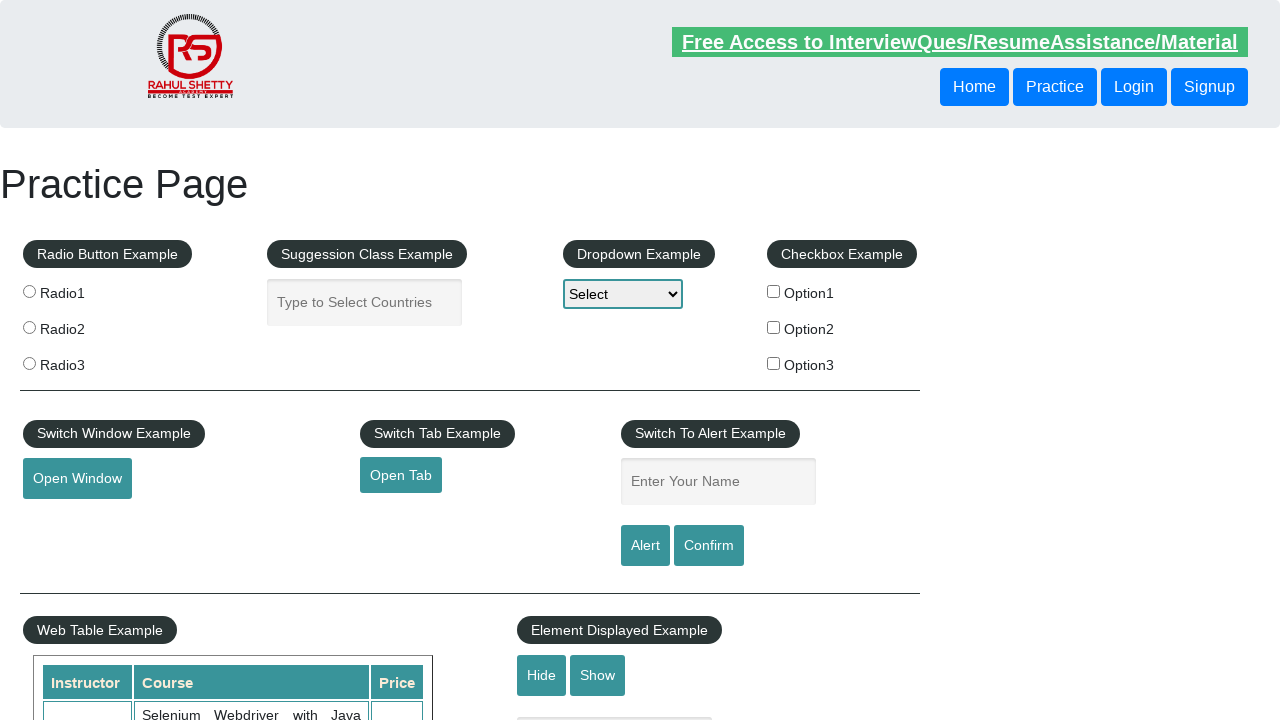

Navigated to Rahul Shetty Academy automation practice page
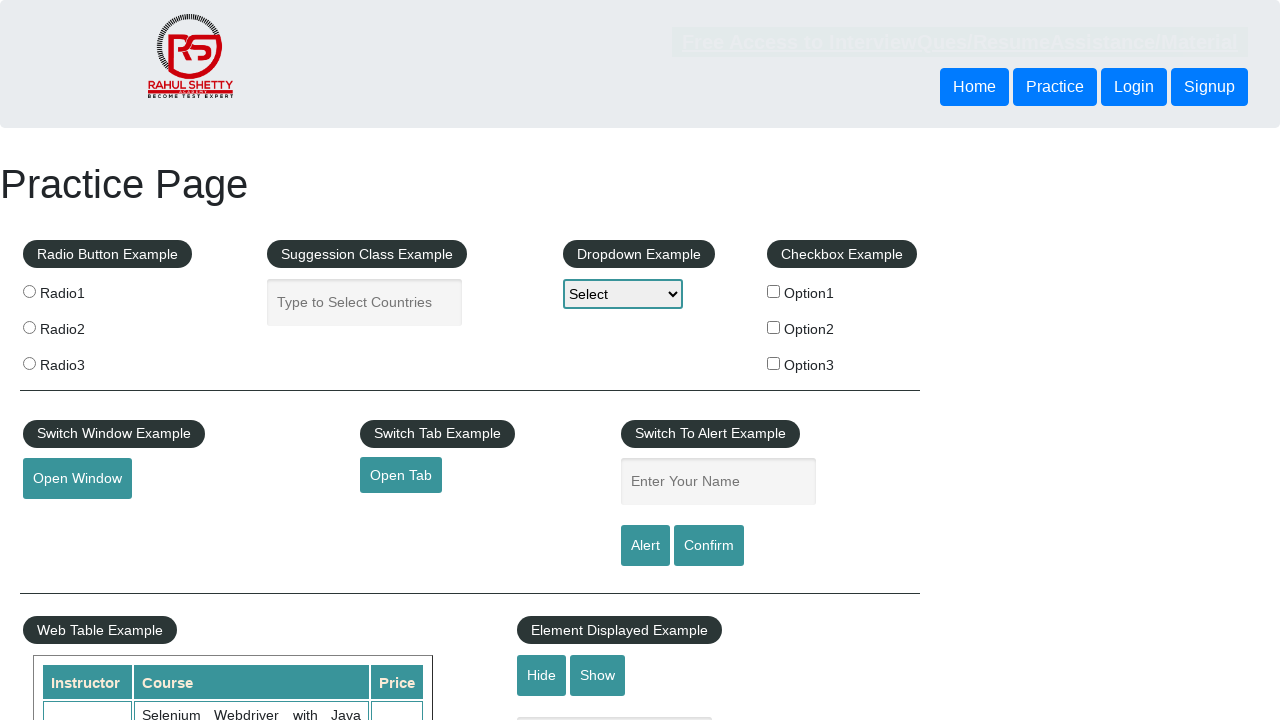

Located sibling button using XPath following-sibling axis
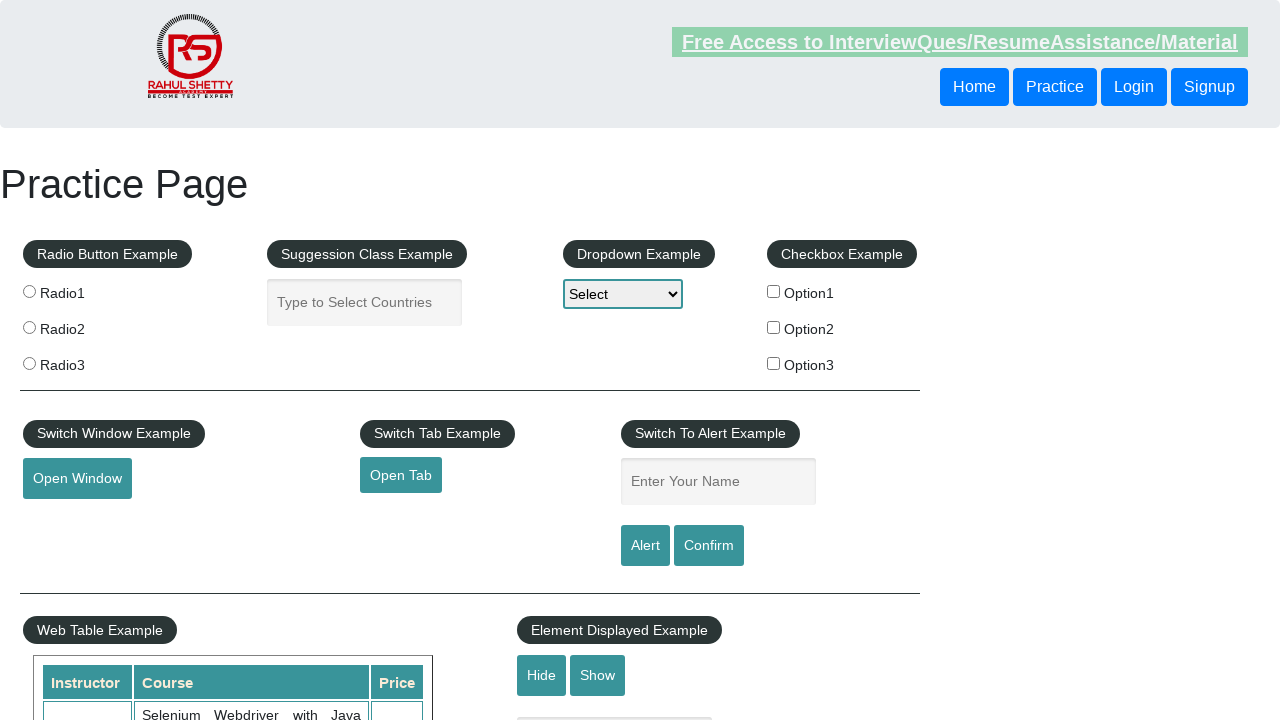

Waited for sibling button to become visible
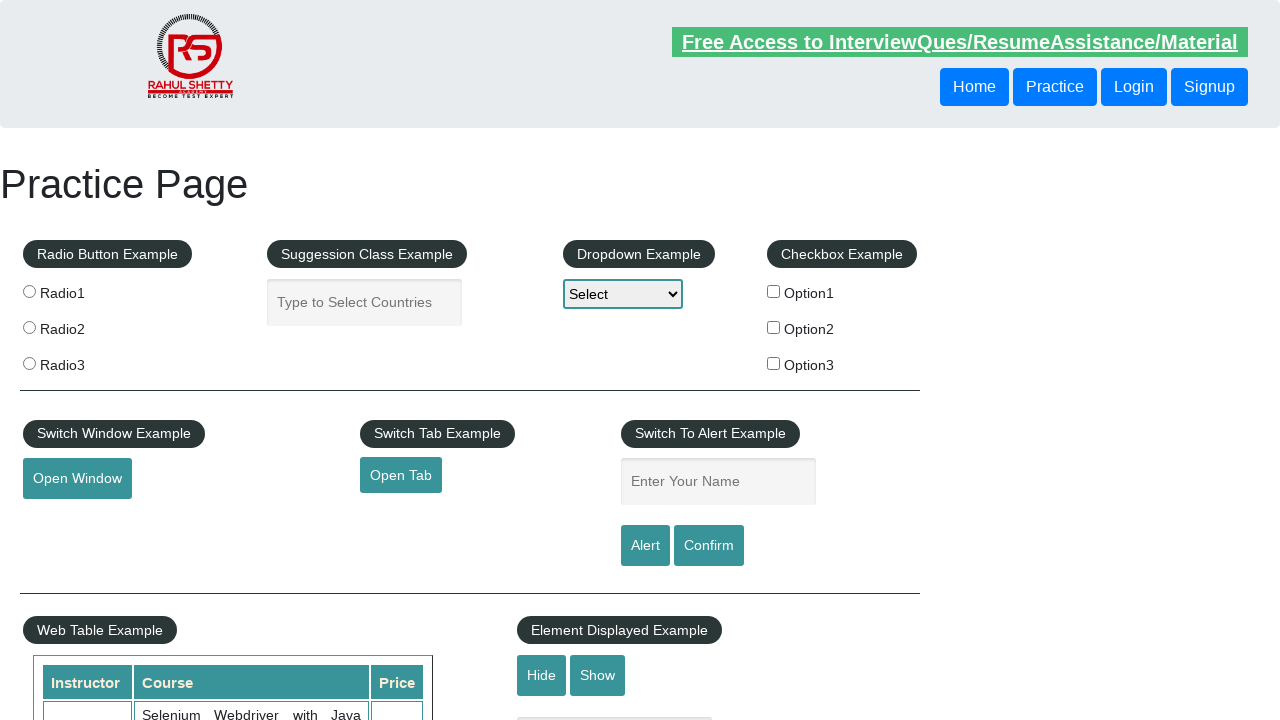

Retrieved sibling button text content: 'Login'
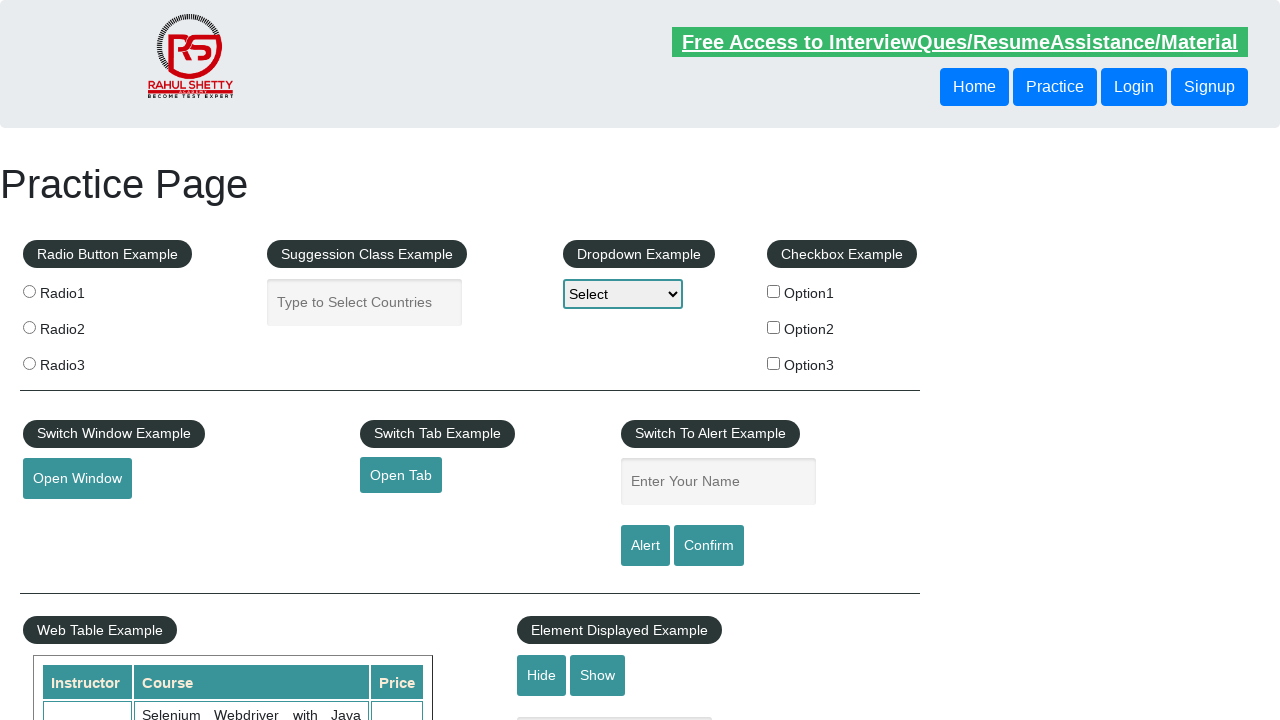

Printed sibling button text to console
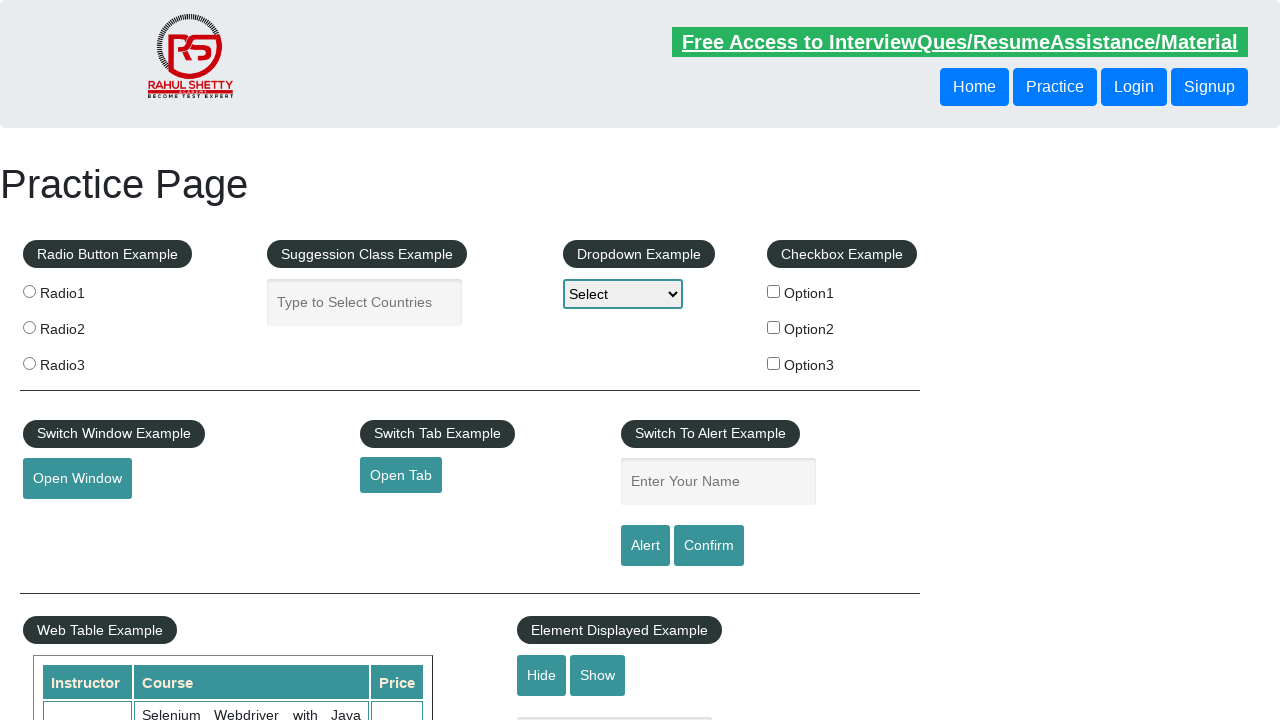

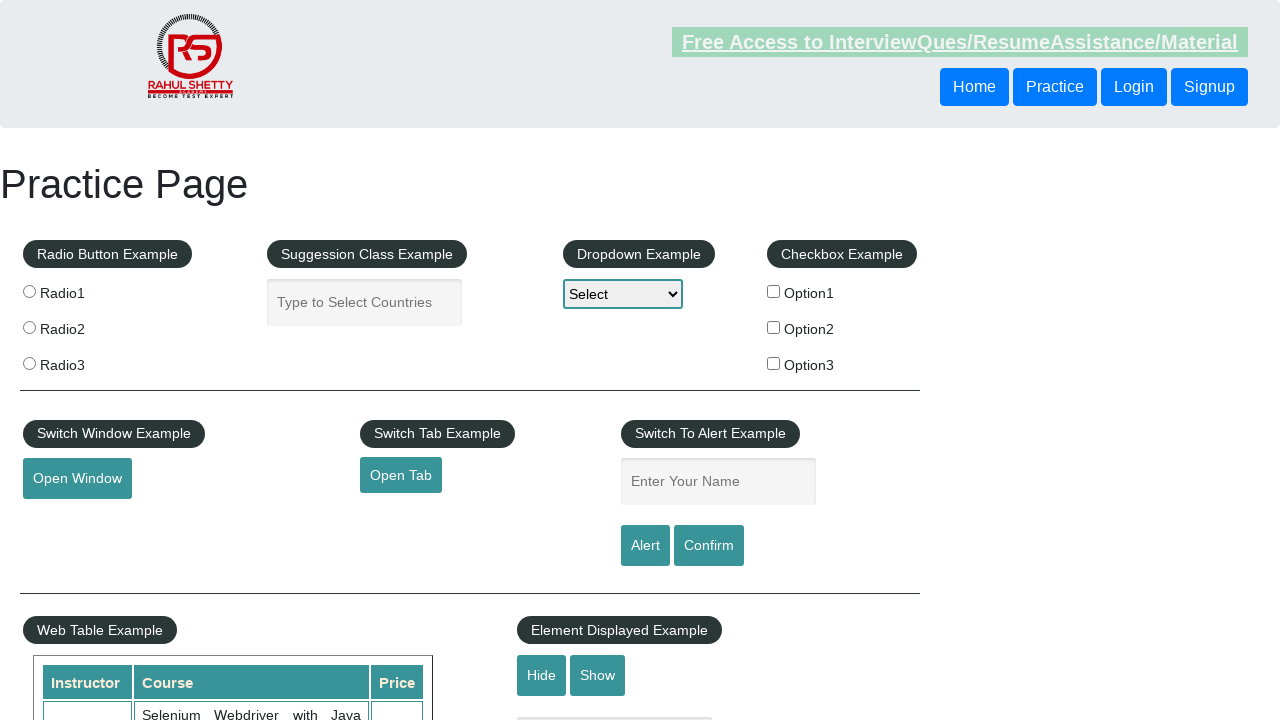